Tests alert handling functionality by navigating to the alerts section, triggering an alert, and accepting it

Starting URL: https://demoqa.com/

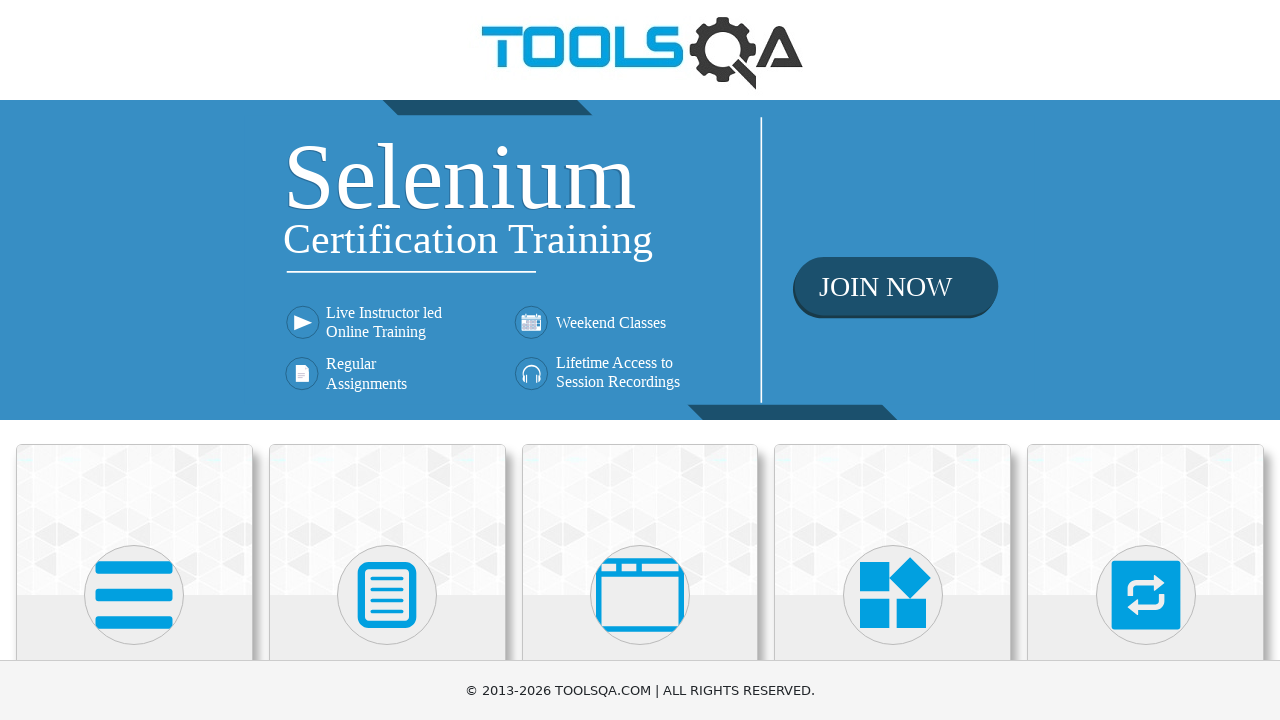

Clicked on 'Alerts, Frame & Windows' section at (640, 360) on xpath=//div[h5[text()='Alerts, Frame & Windows']]
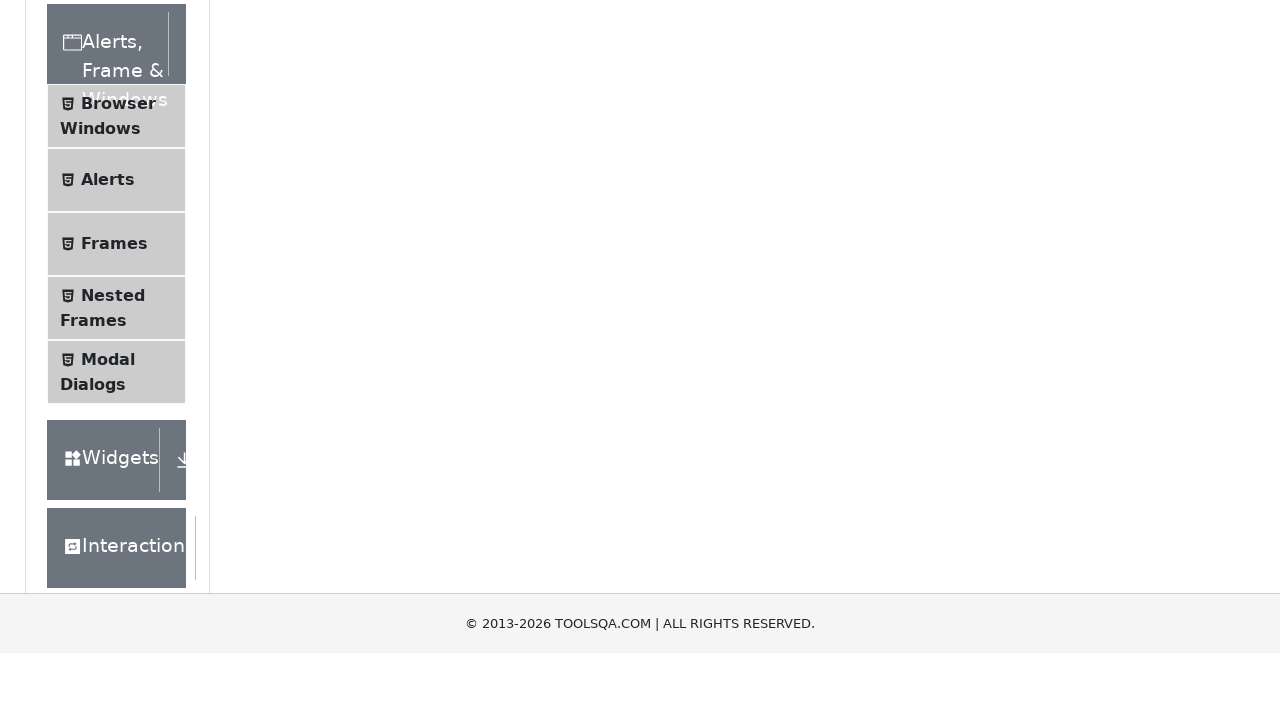

Clicked on 'Alerts' menu item at (108, 488) on xpath=//span[text()='Alerts']
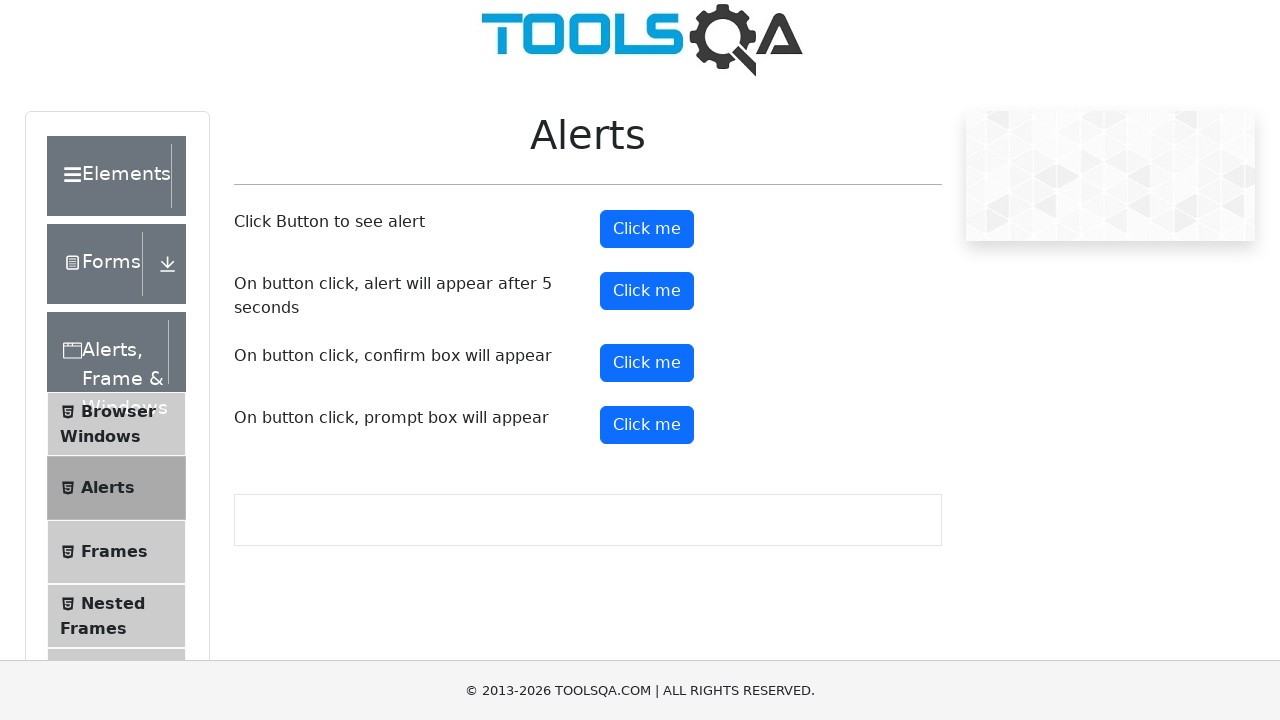

Clicked button to trigger alert at (647, 229) on #alertButton
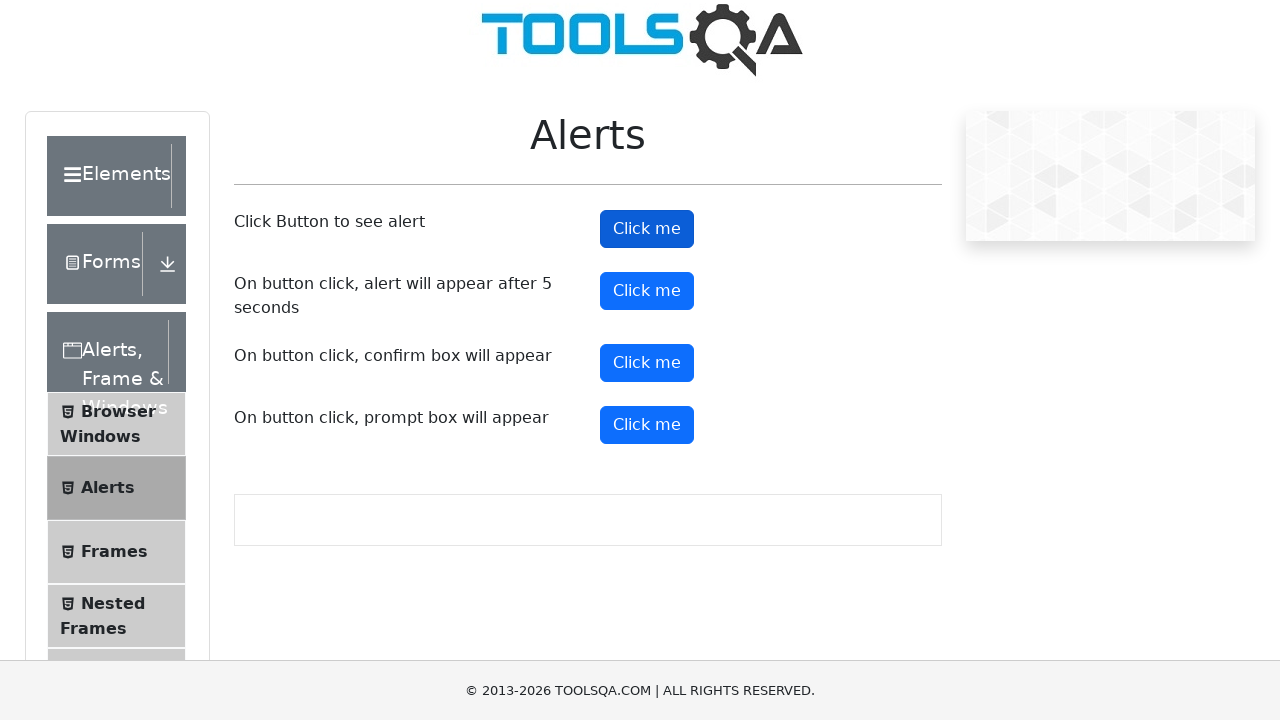

Set up dialog handler to accept alerts
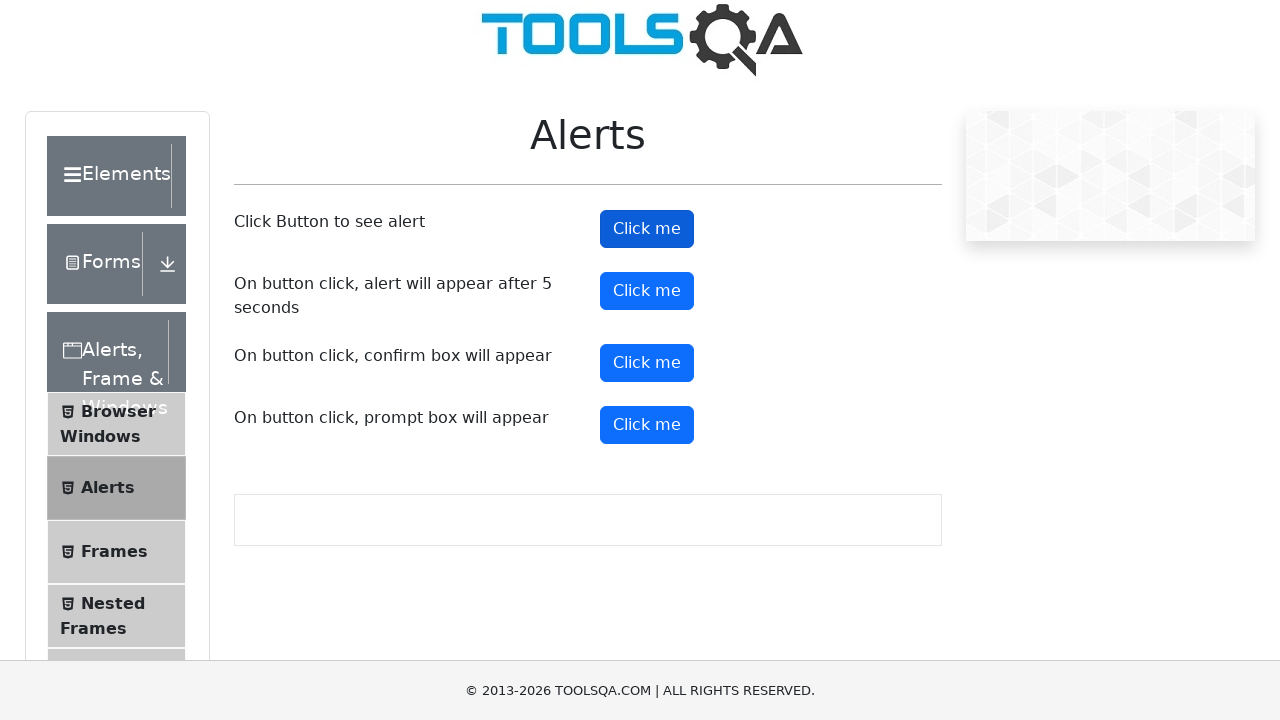

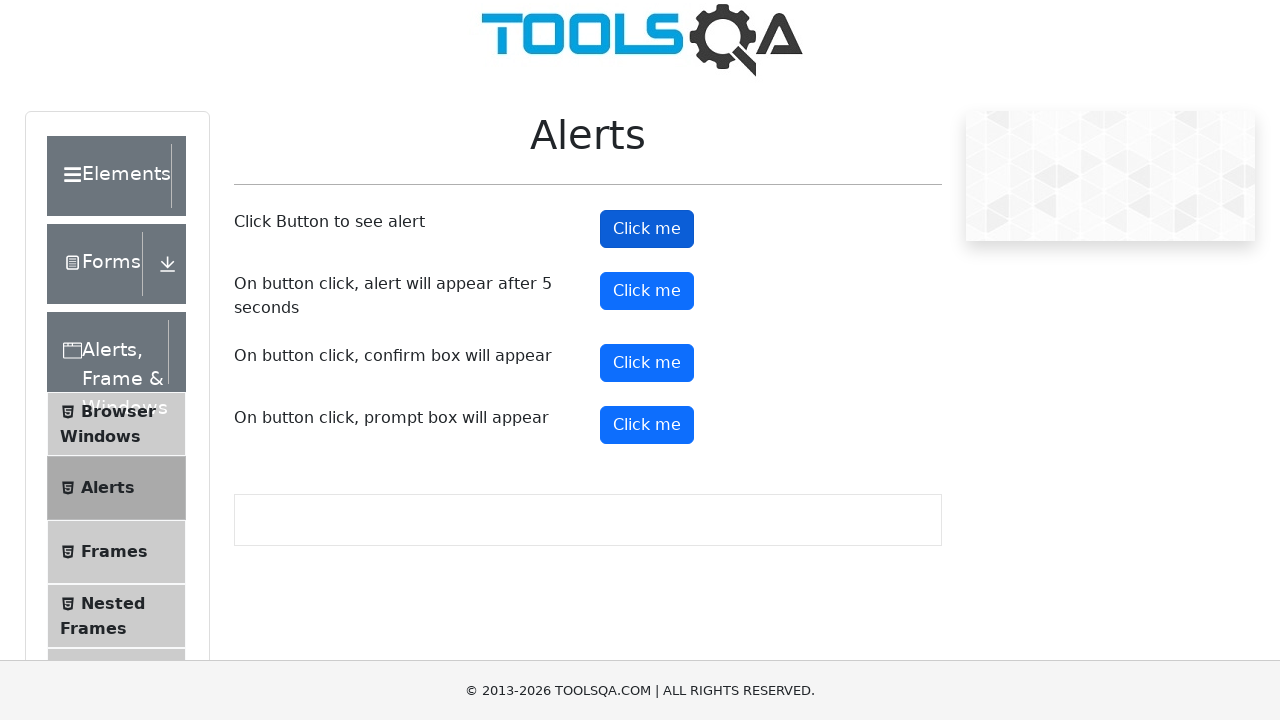